Tests the jQuery UI autocomplete widget by typing text into the autocomplete input field within an iframe and verifying the input values.

Starting URL: https://jqueryui.com/autocomplete/

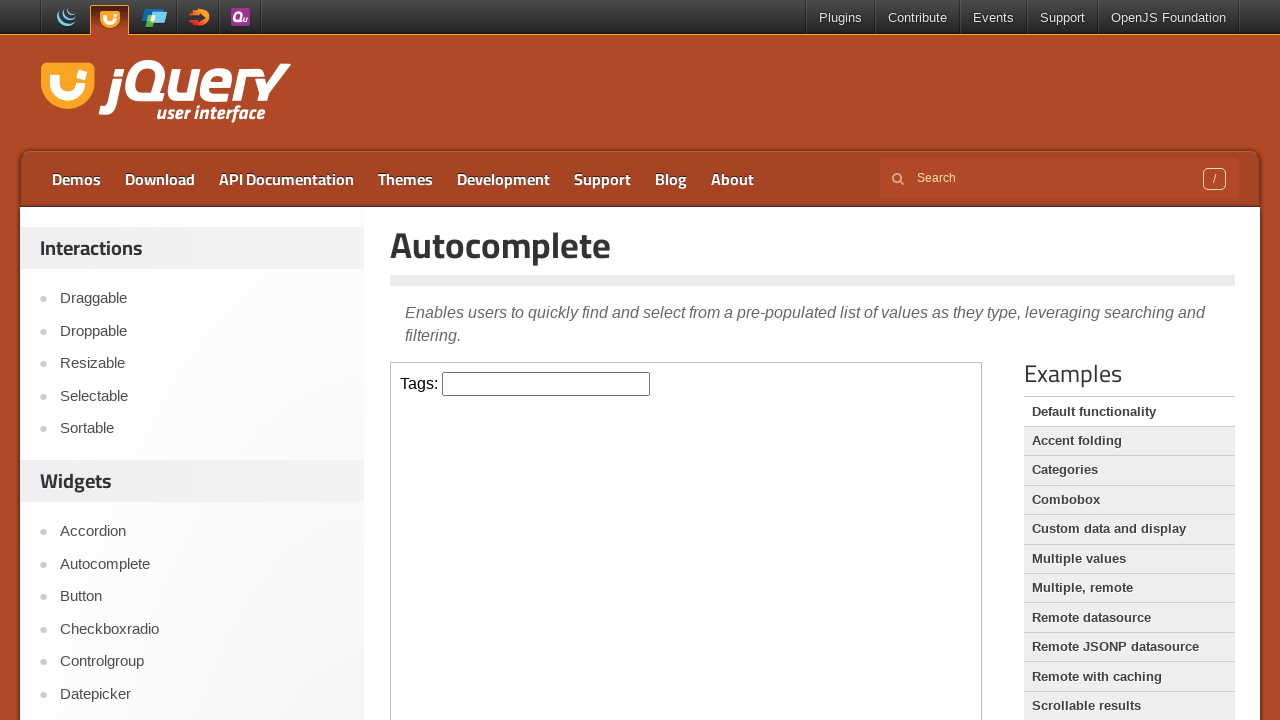

Typed 'shabbir' slowly into autocomplete input field in iframe on iframe >> internal:control=enter-frame >> internal:label="Tags:"i
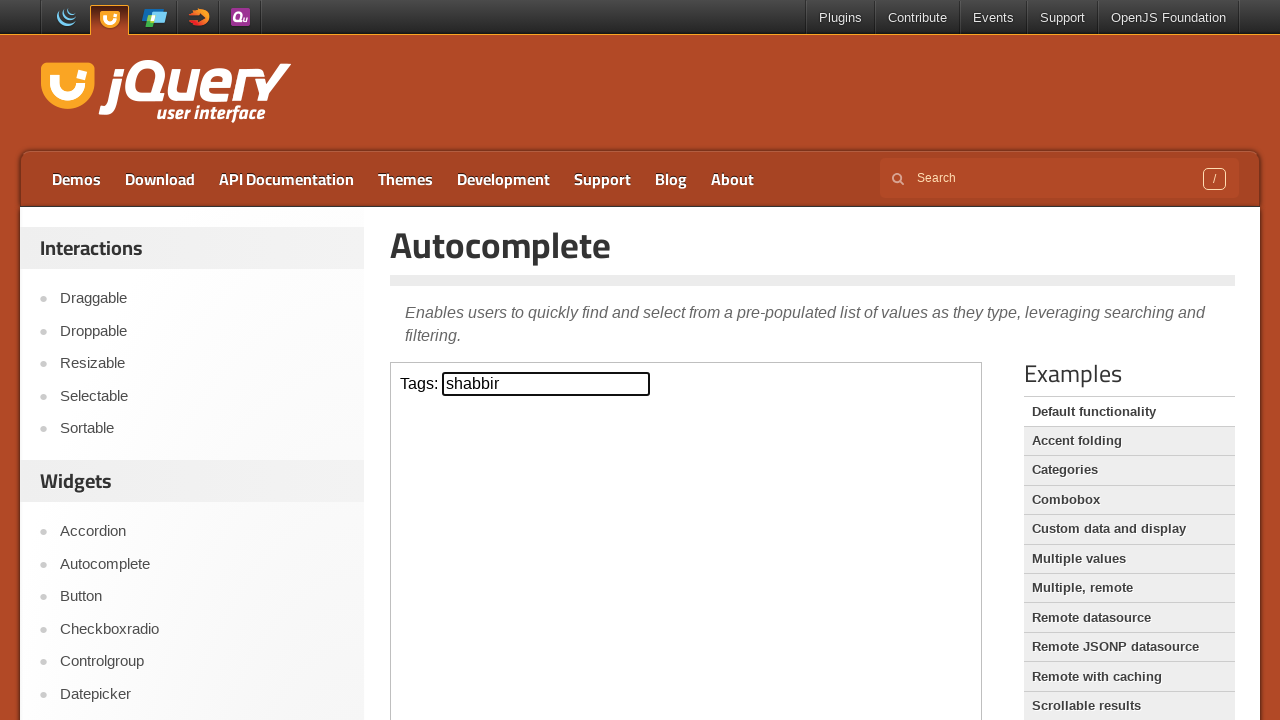

Cleared the autocomplete input field on iframe >> internal:control=enter-frame >> internal:label="Tags:"i
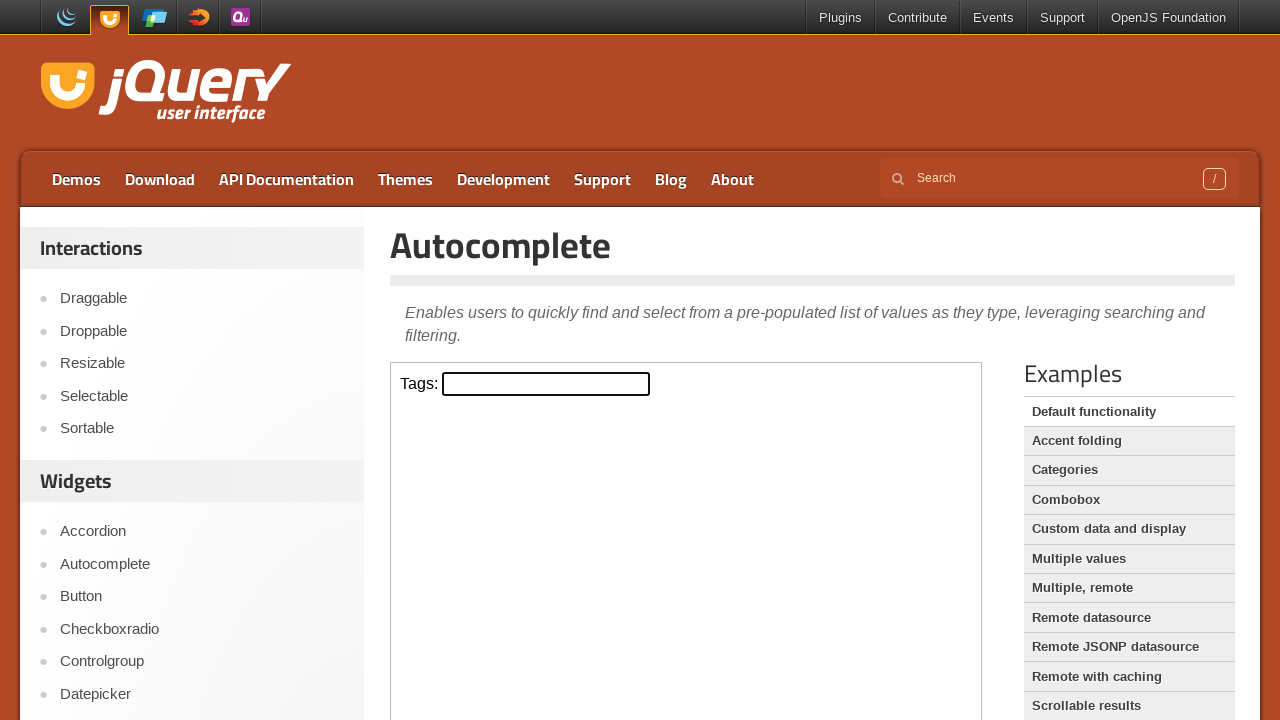

Filled autocomplete input field with 'shabbir' on iframe >> internal:control=enter-frame >> internal:label="Tags:"i
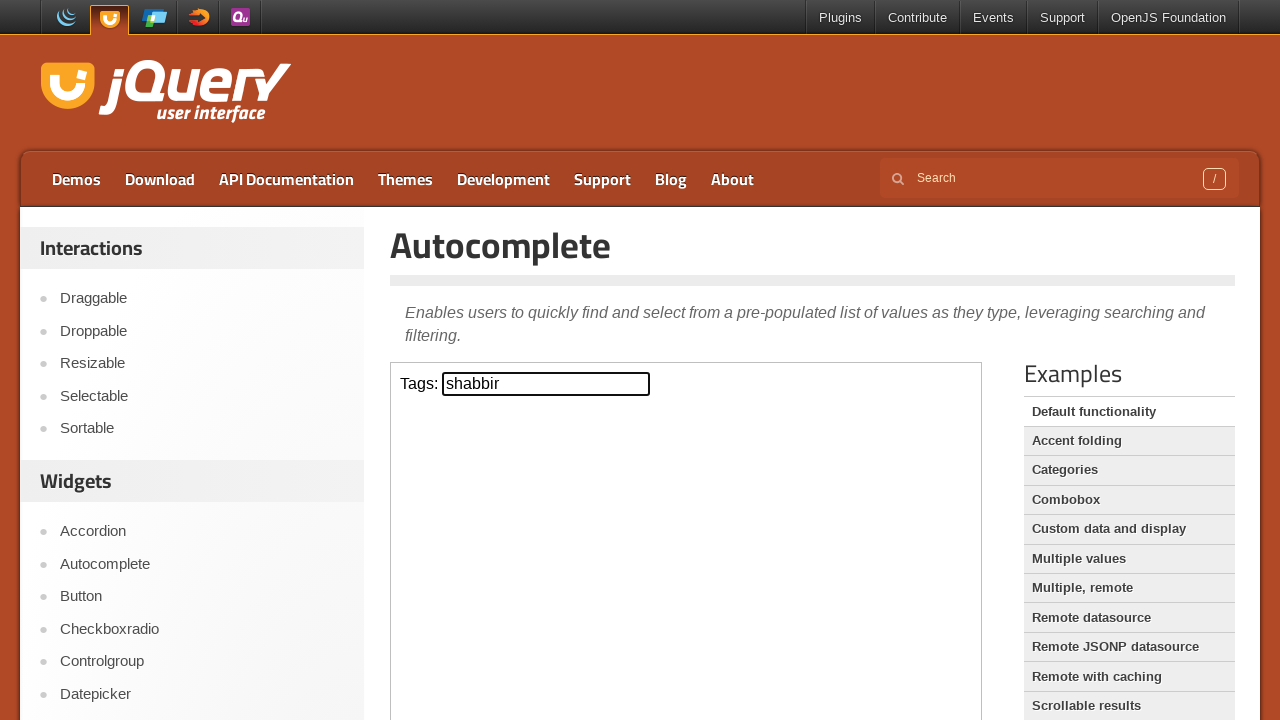

Cleared the autocomplete input field again on iframe >> internal:control=enter-frame >> internal:label="Tags:"i
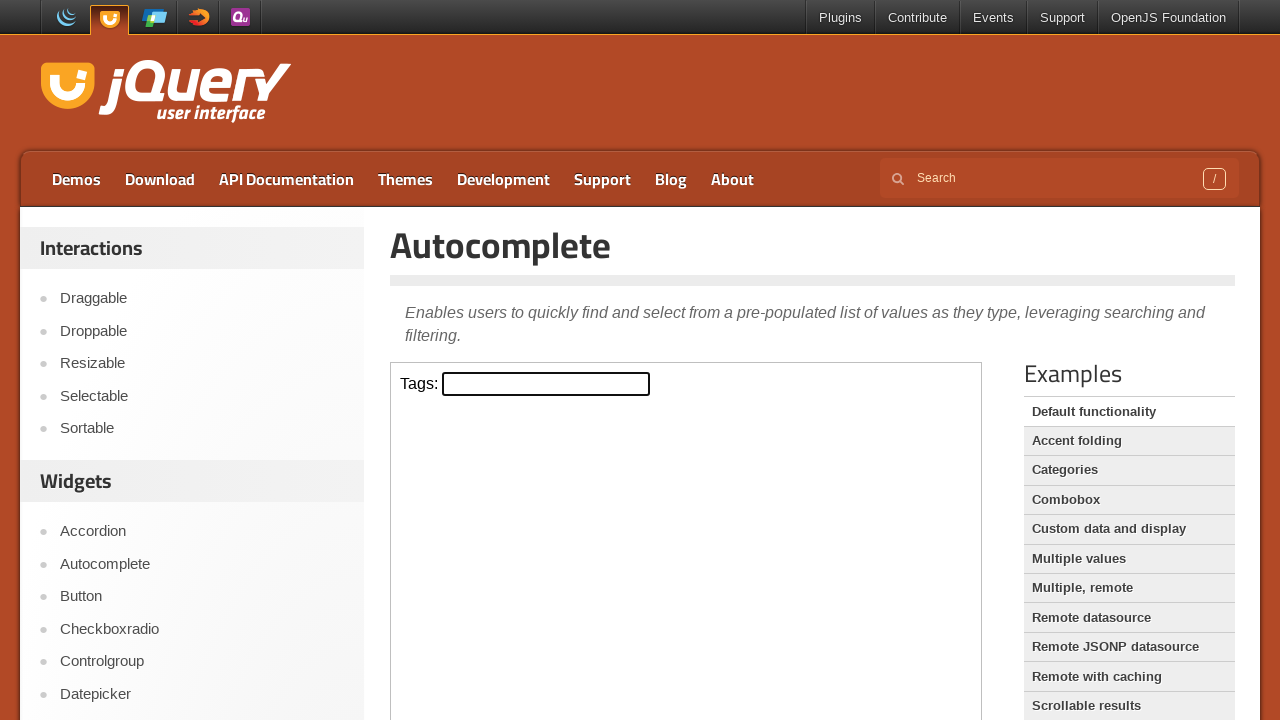

Typed 'Tanveer' into the autocomplete input field on iframe >> internal:control=enter-frame >> internal:label="Tags:"i
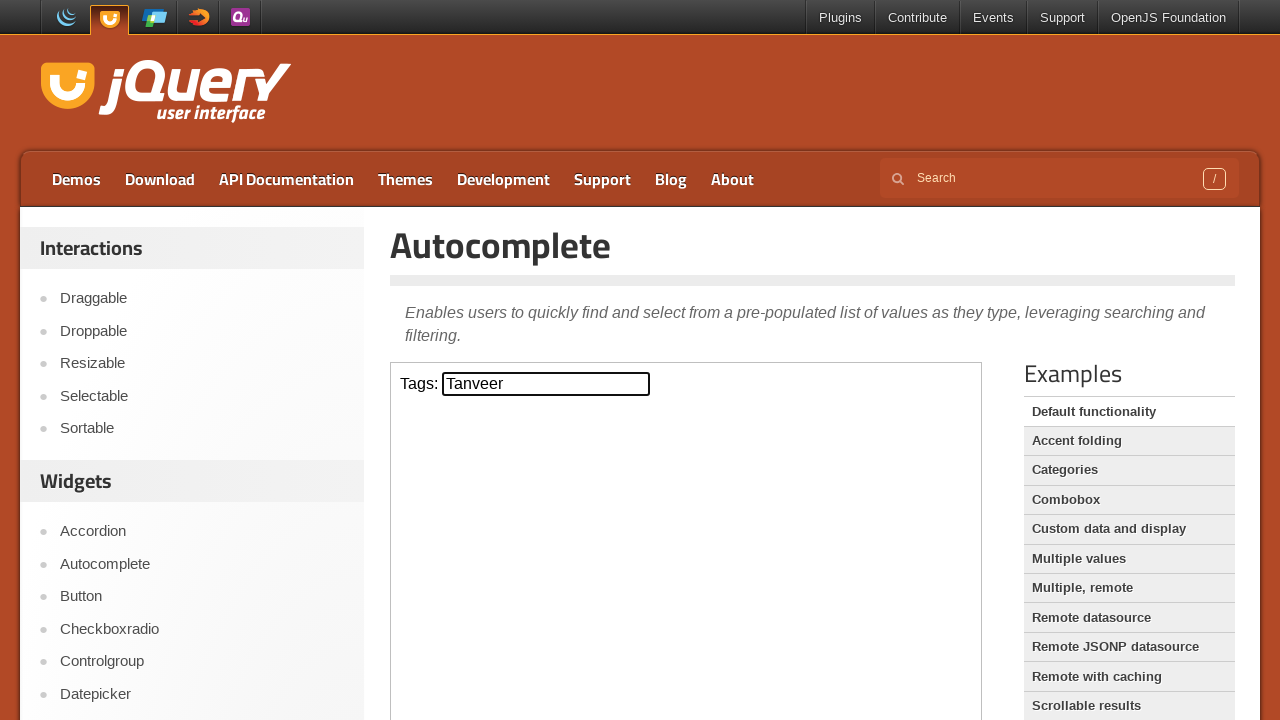

Waited for 1 second to observe autocomplete results
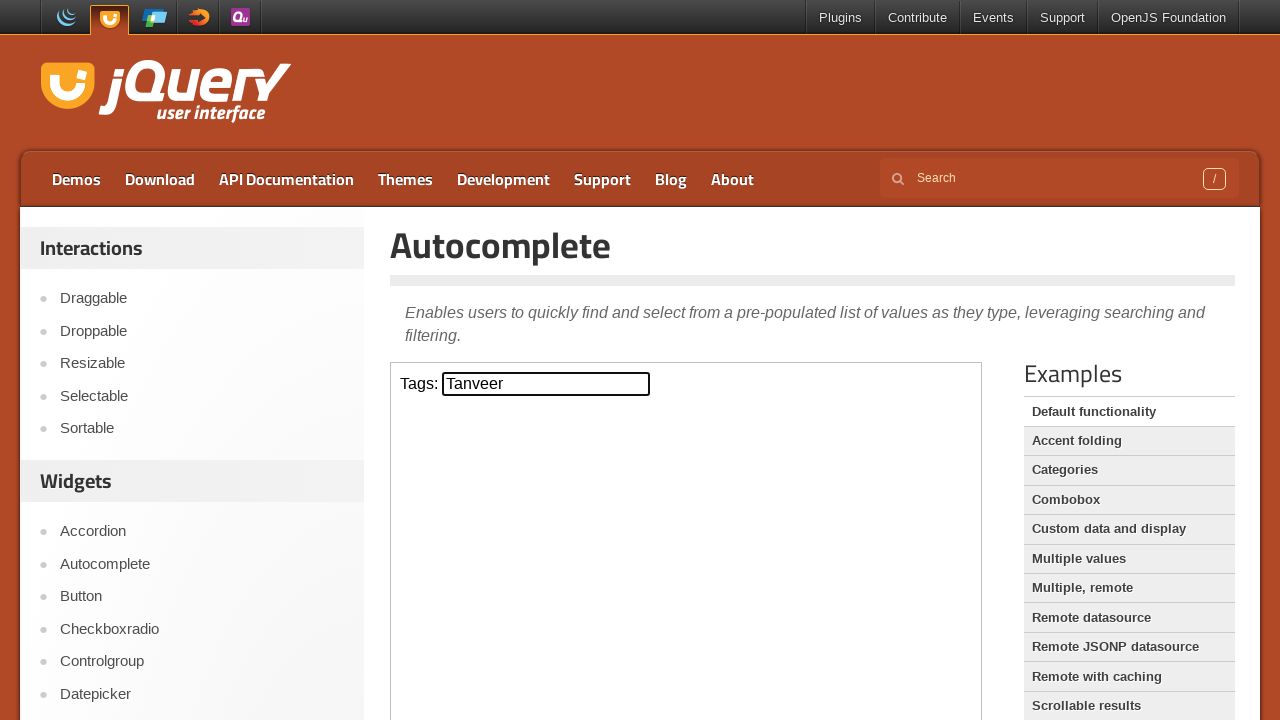

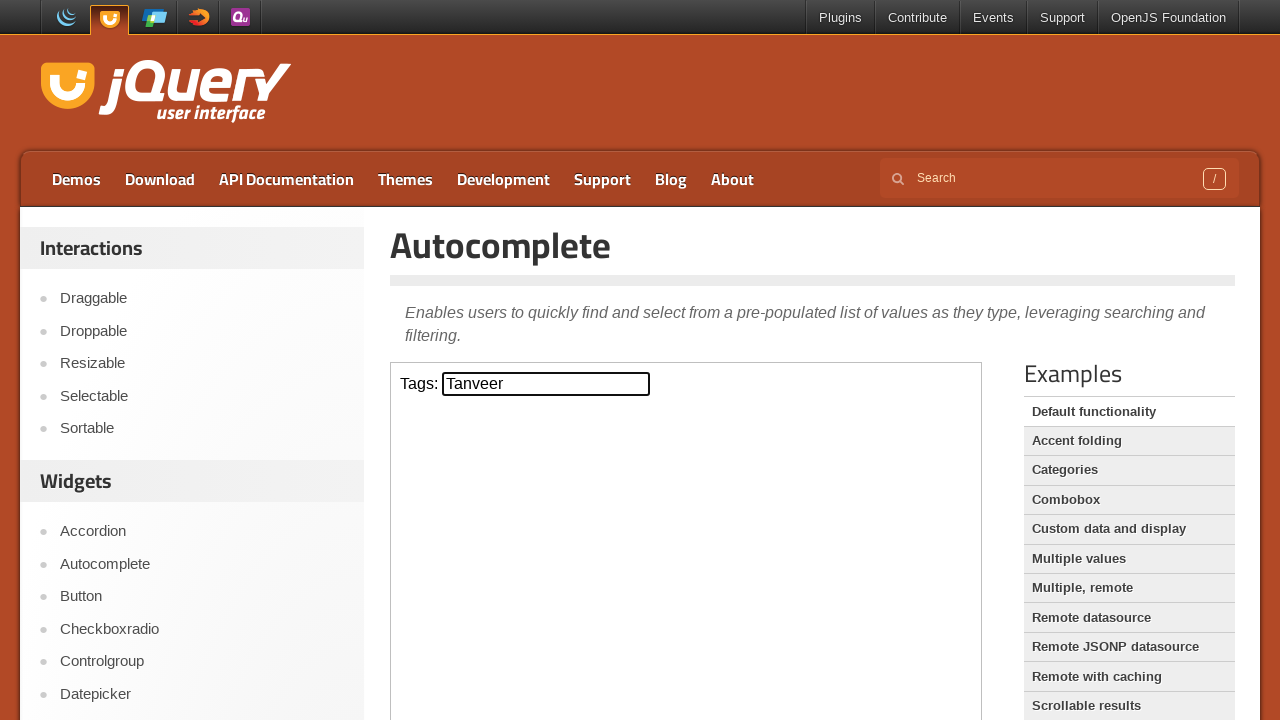